Tests that clicking Clear completed removes all completed items from the list.

Starting URL: https://demo.playwright.dev/todomvc

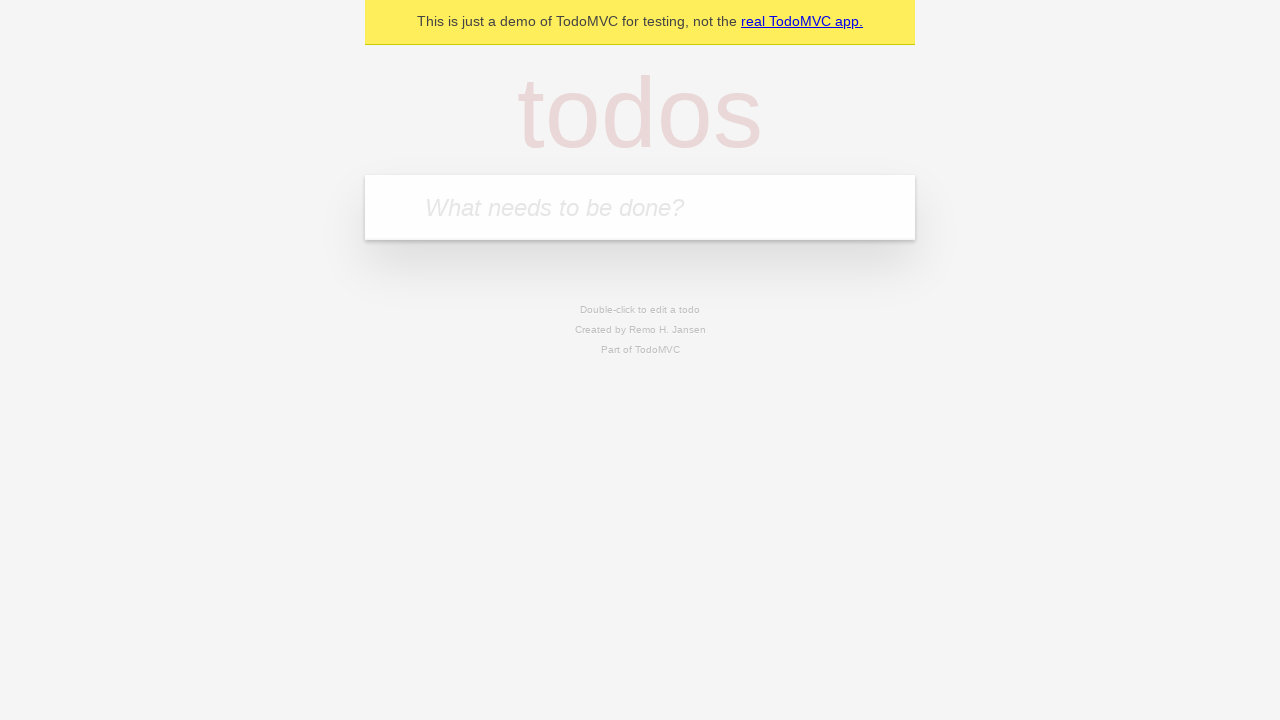

Filled todo input with 'buy some cheese' on internal:attr=[placeholder="What needs to be done?"i]
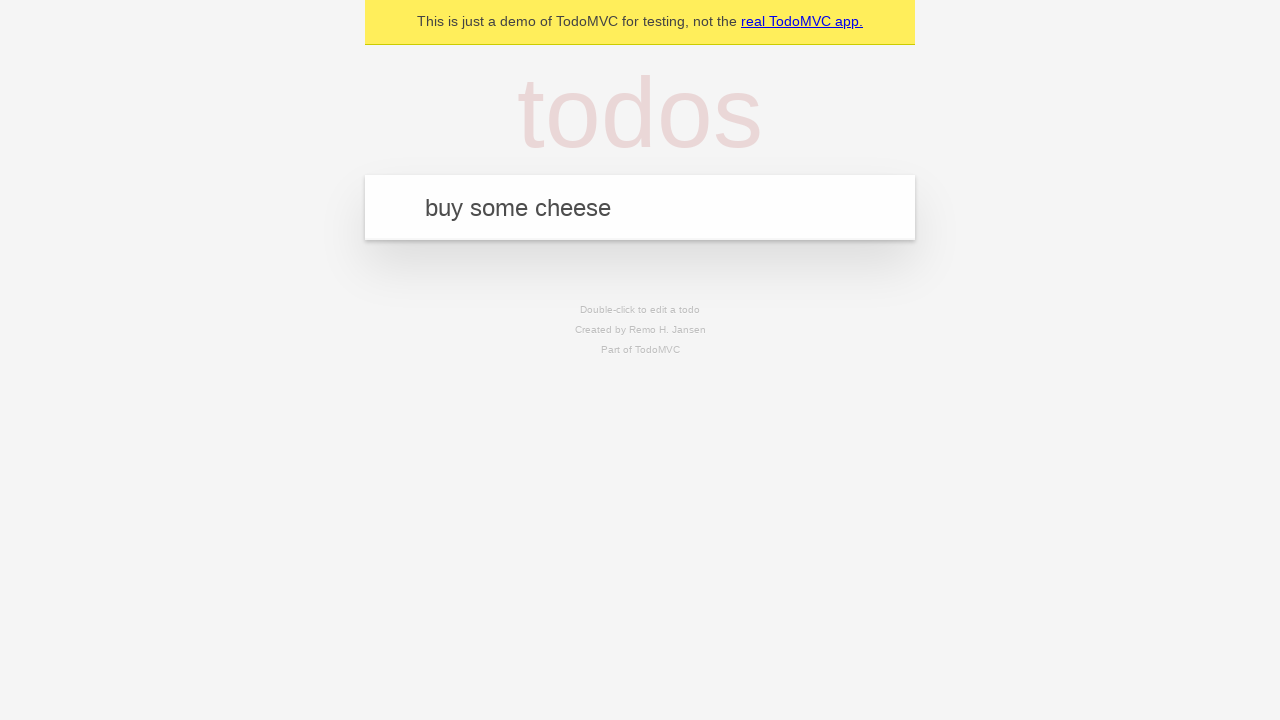

Pressed Enter to create first todo item on internal:attr=[placeholder="What needs to be done?"i]
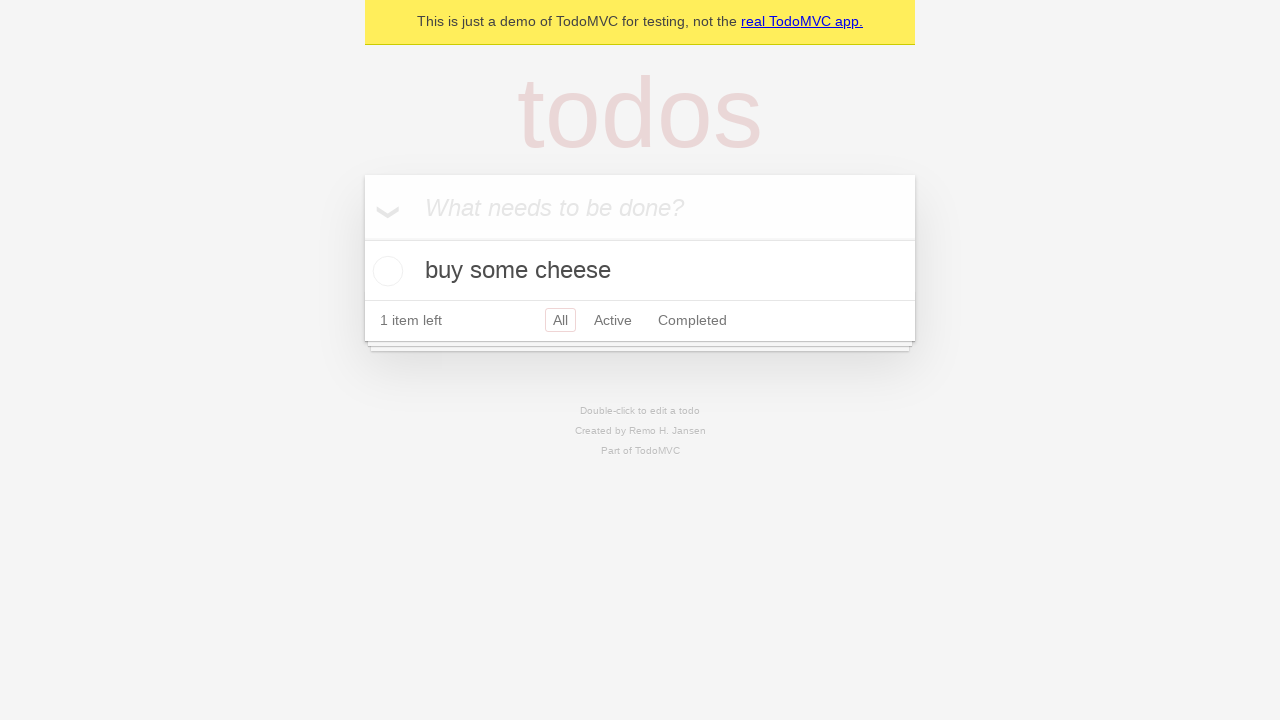

Filled todo input with 'feed the cat' on internal:attr=[placeholder="What needs to be done?"i]
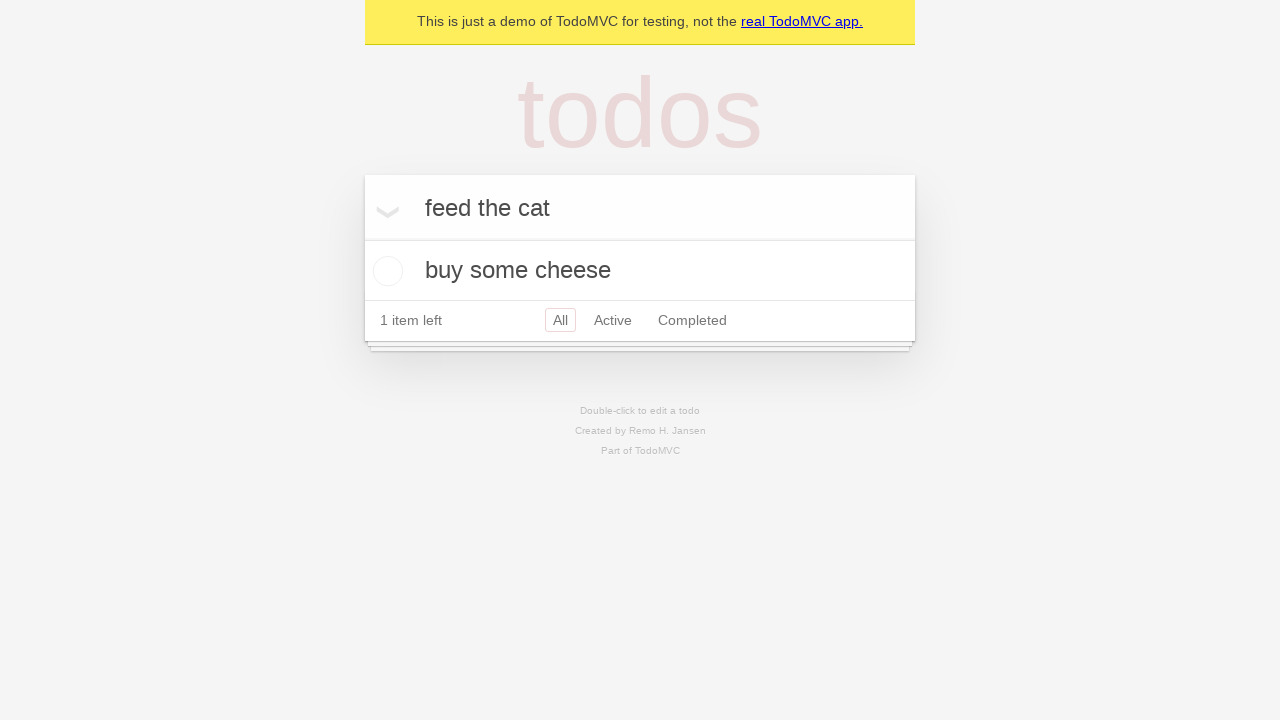

Pressed Enter to create second todo item on internal:attr=[placeholder="What needs to be done?"i]
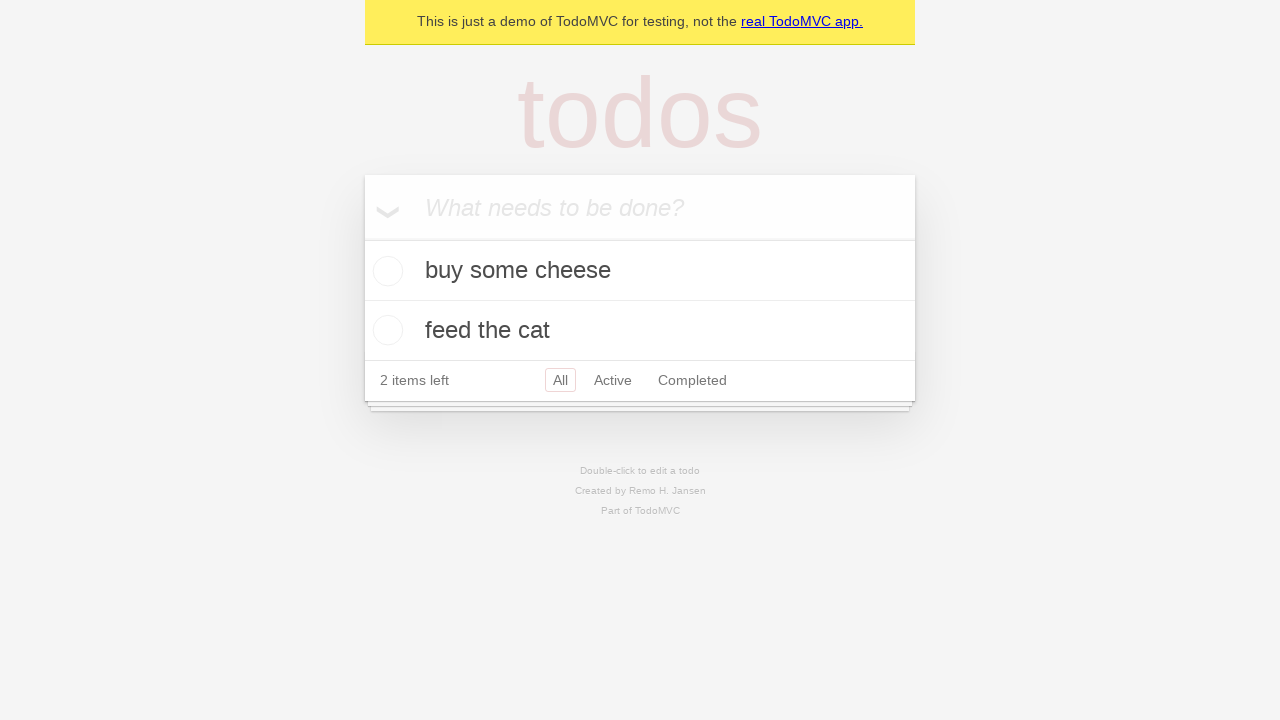

Filled todo input with 'book a doctors appointment' on internal:attr=[placeholder="What needs to be done?"i]
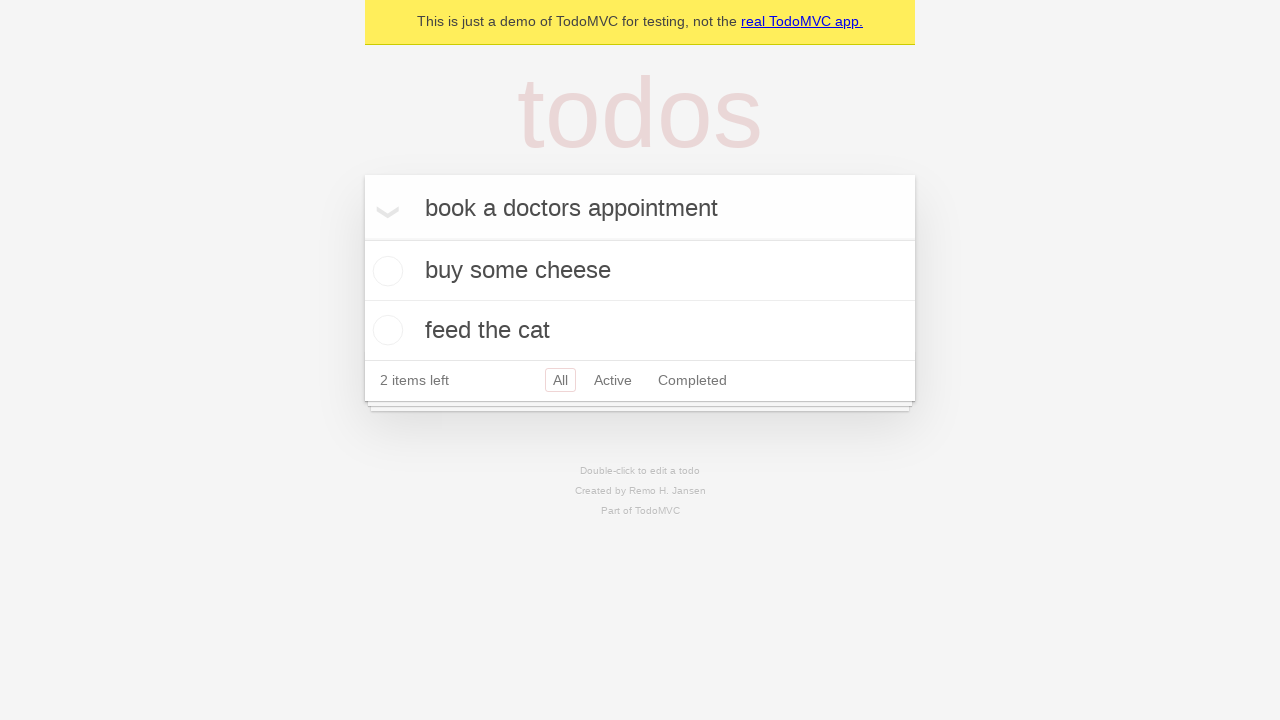

Pressed Enter to create third todo item on internal:attr=[placeholder="What needs to be done?"i]
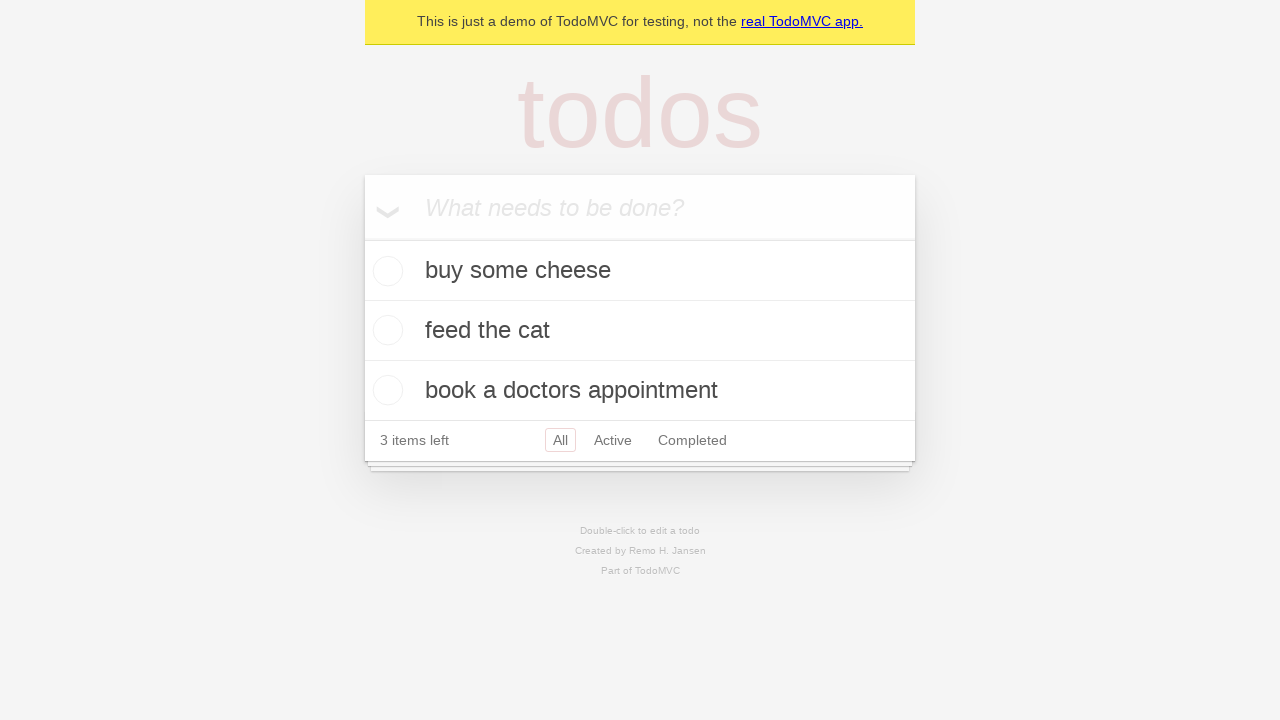

Checked the second todo item to mark it as completed at (385, 330) on internal:testid=[data-testid="todo-item"s] >> nth=1 >> internal:role=checkbox
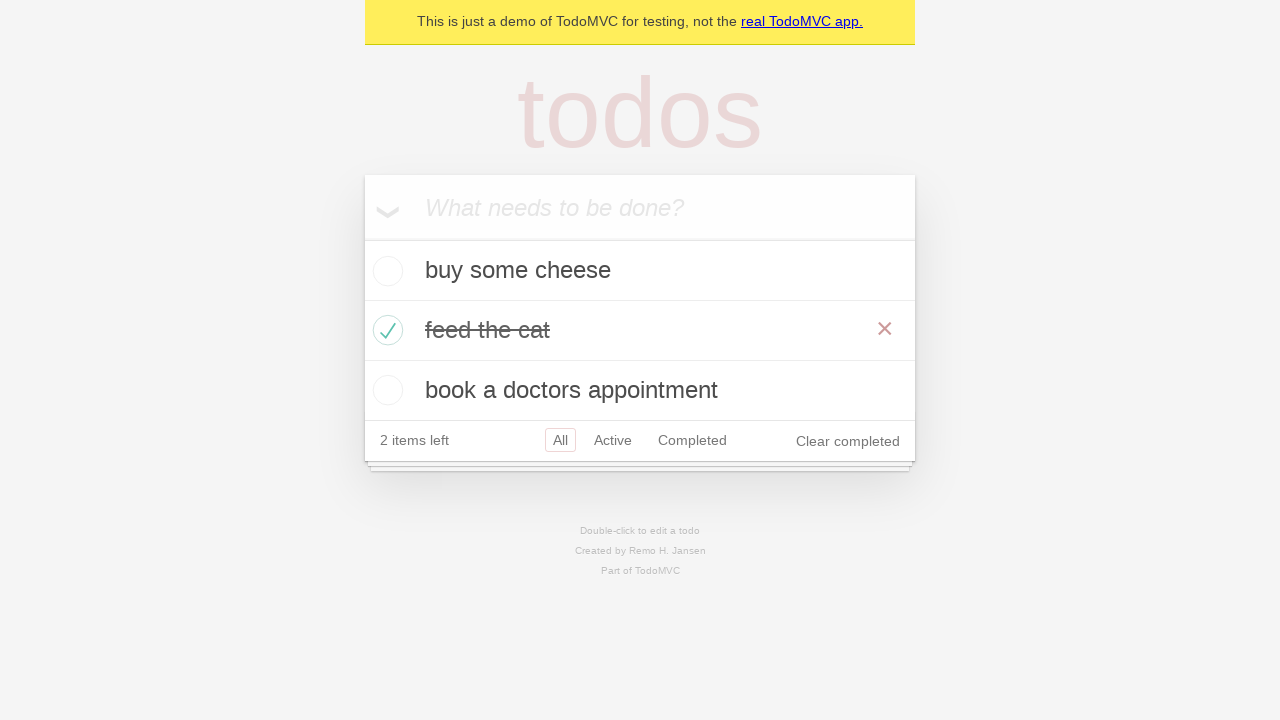

Clicked 'Clear completed' button to remove completed items at (848, 441) on internal:role=button[name="Clear completed"i]
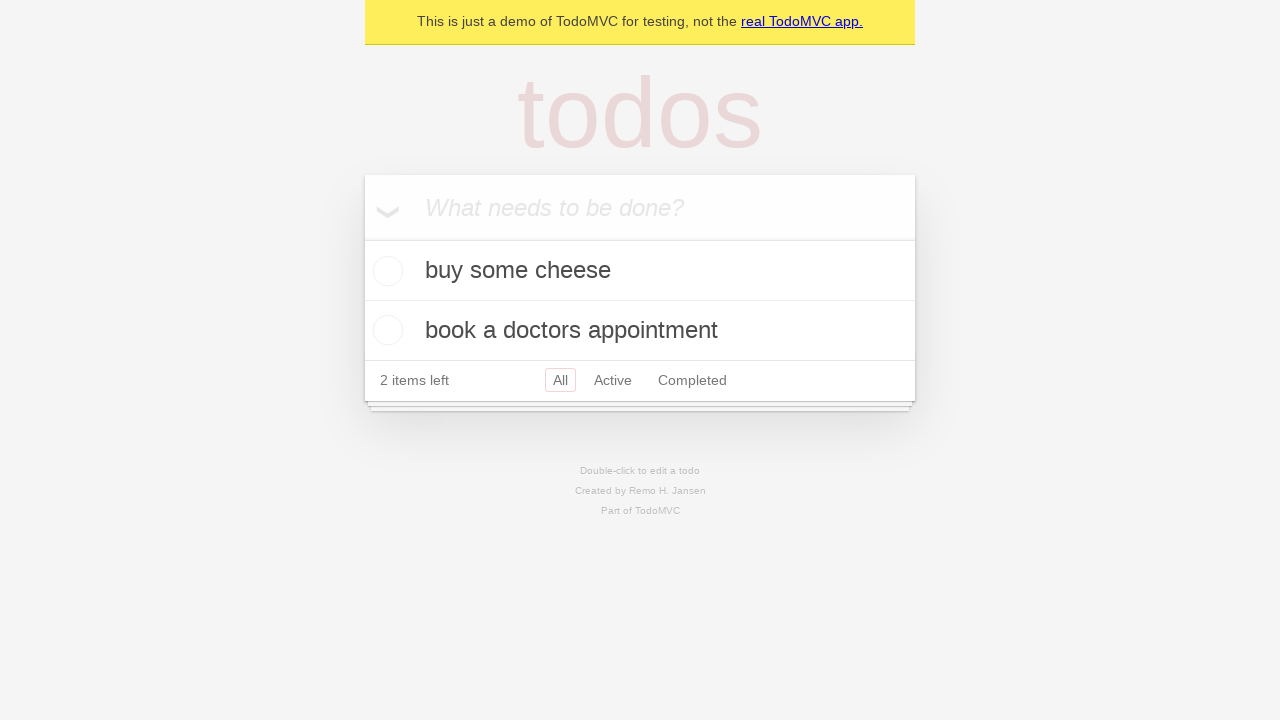

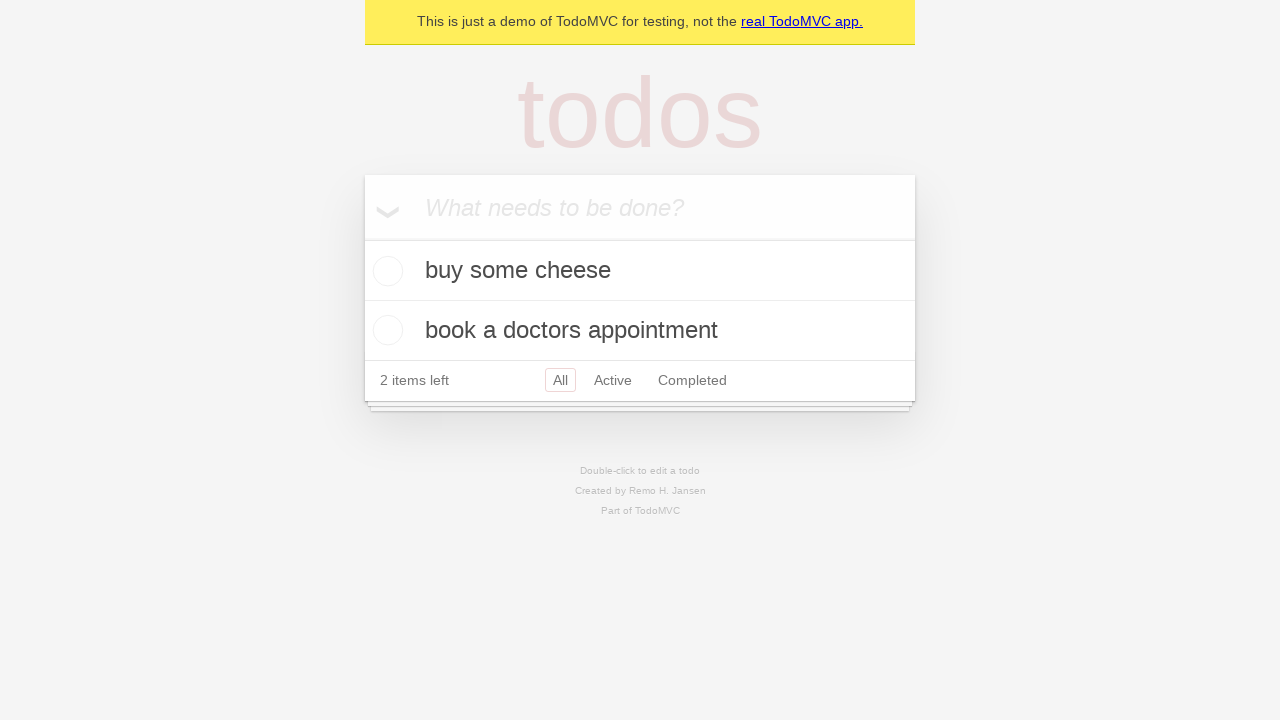